Tests searching for a non-existent event and verifies that no results message is displayed

Starting URL: https://ticketbox.vn/

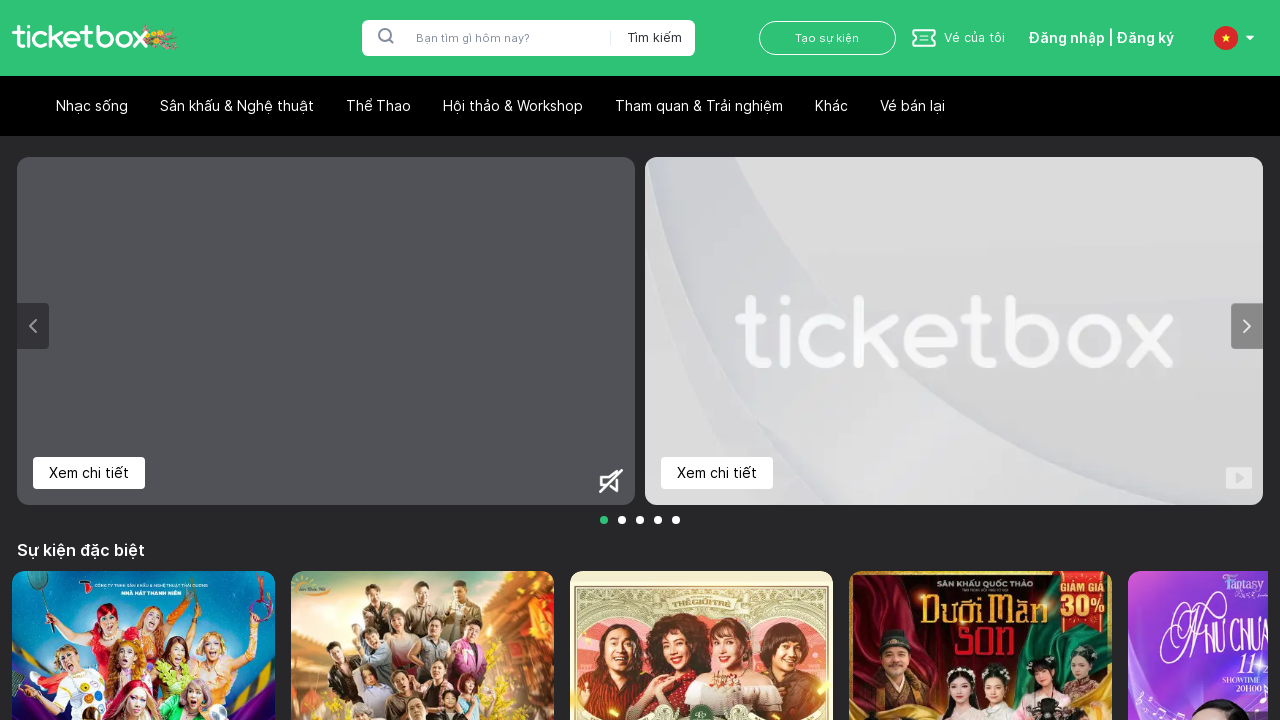

Filled search input with non-existent event query 'XYZ123' on #search-input
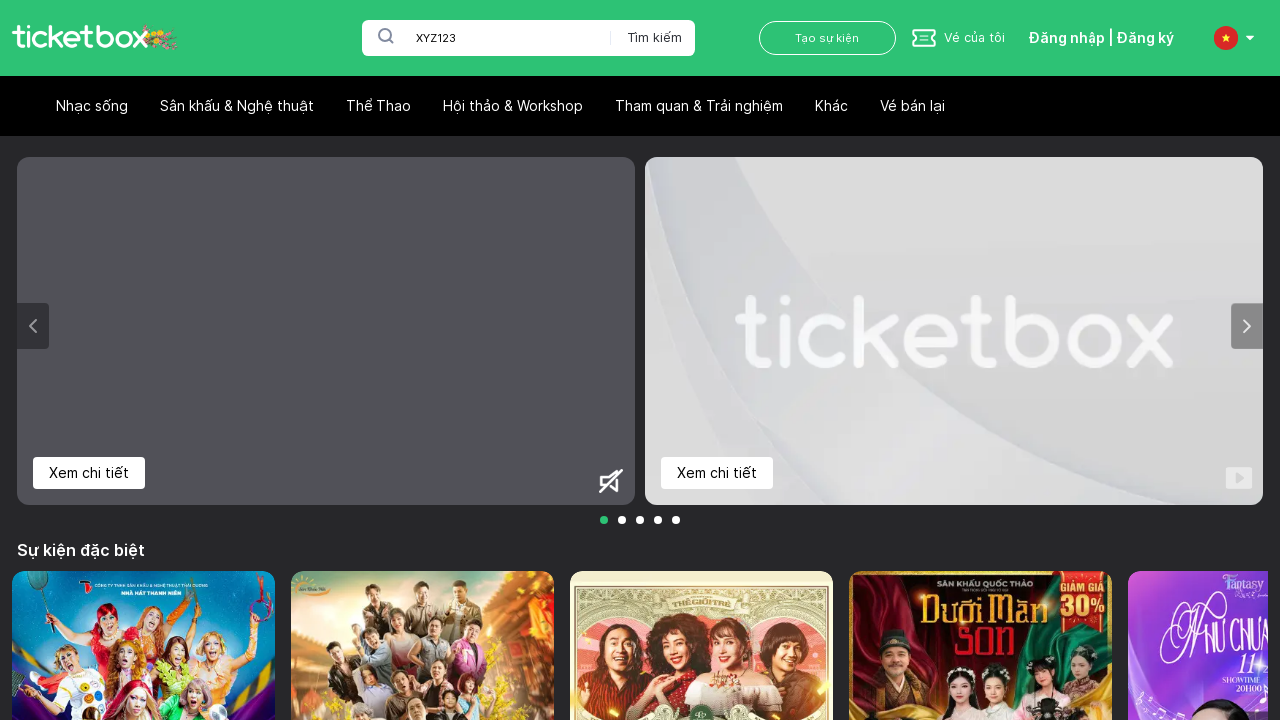

Clicked search button to search for event at (646, 38) on button >> nth=0
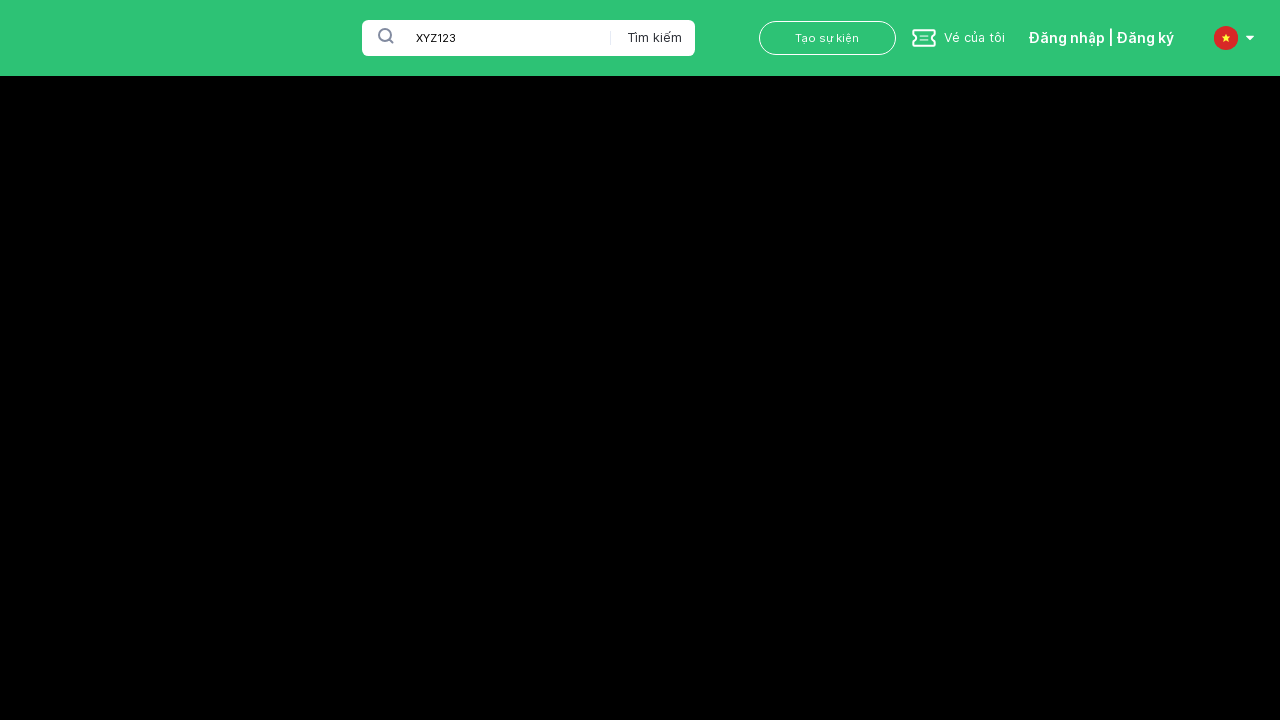

Search results page loaded with URL containing query parameter
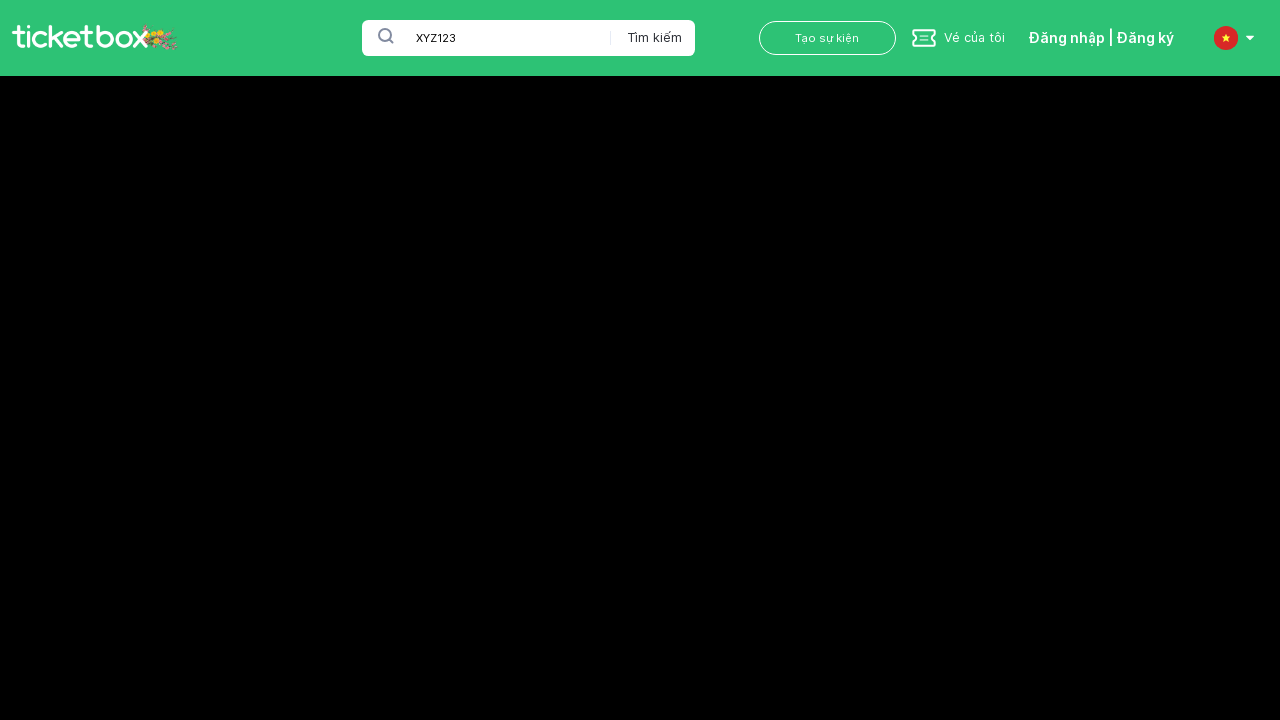

Verified no results message 'Rất tiếc! Không tìm thấy kết quả nào' is displayed
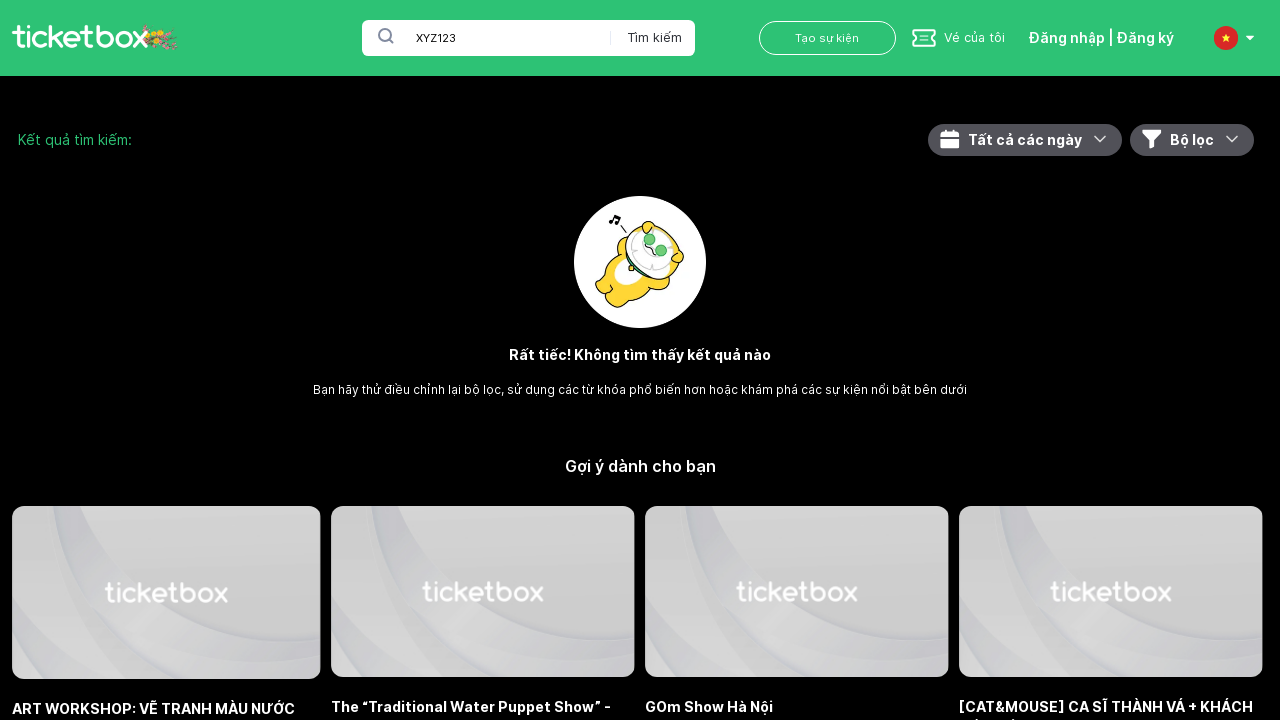

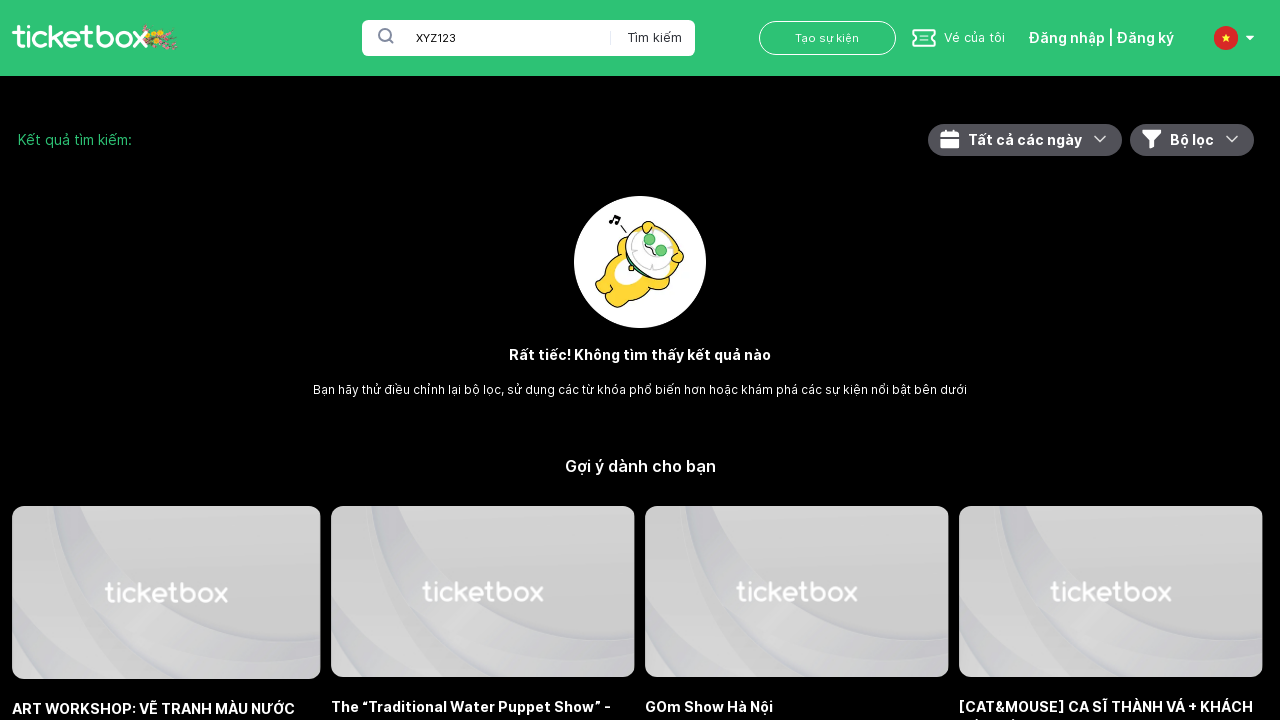